A basic test that navigates to the Microsoft homepage to verify the browser can load the page successfully.

Starting URL: https://www.microsoft.com

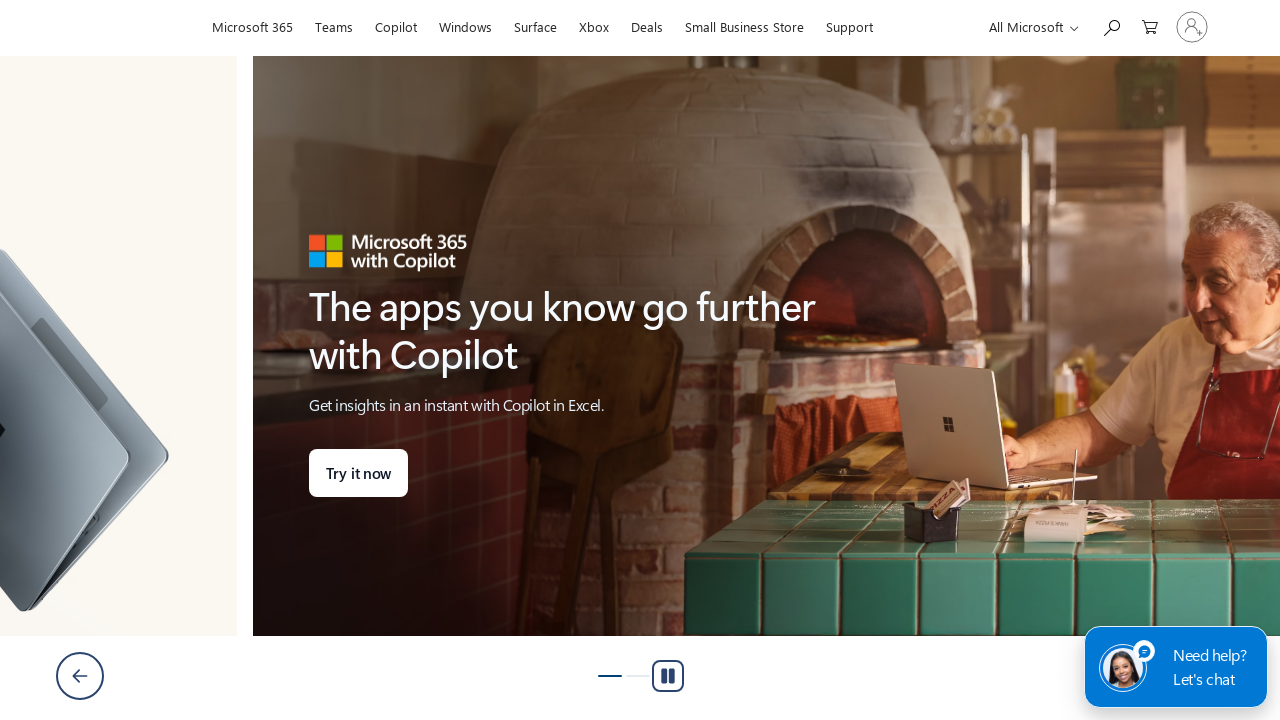

Waited for page to reach domcontentloaded state
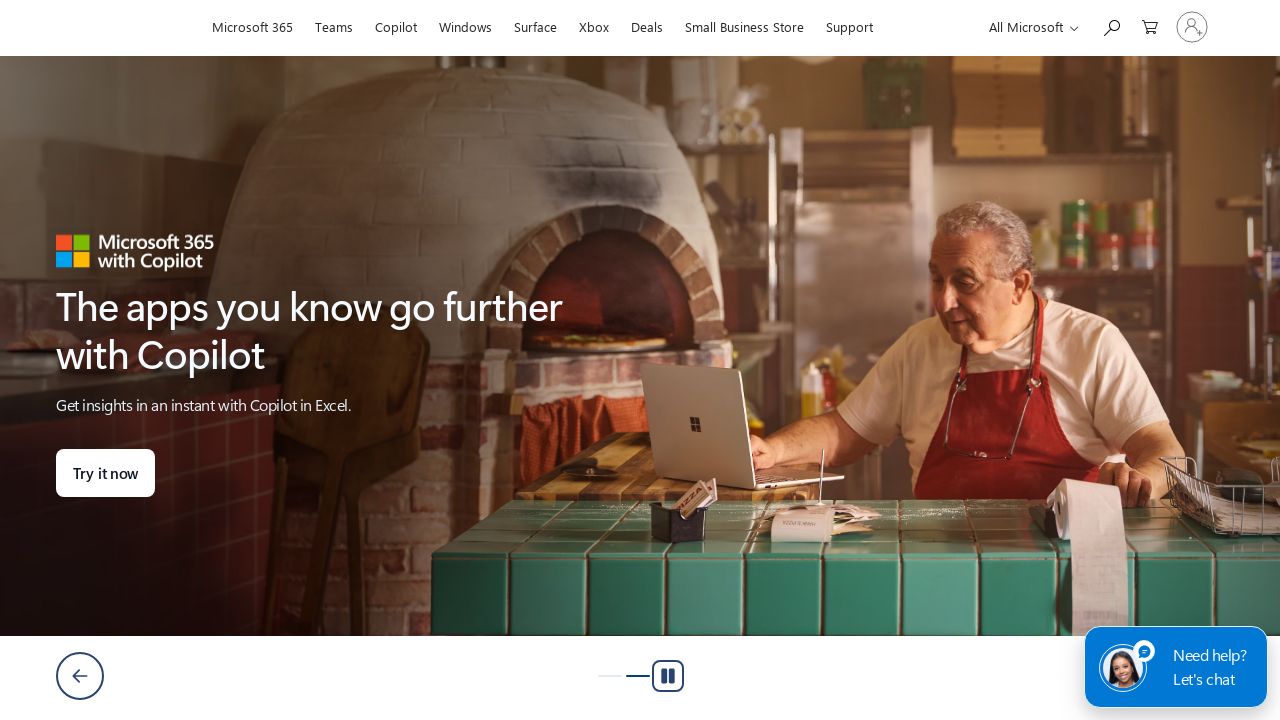

Verified body element is present on Microsoft homepage
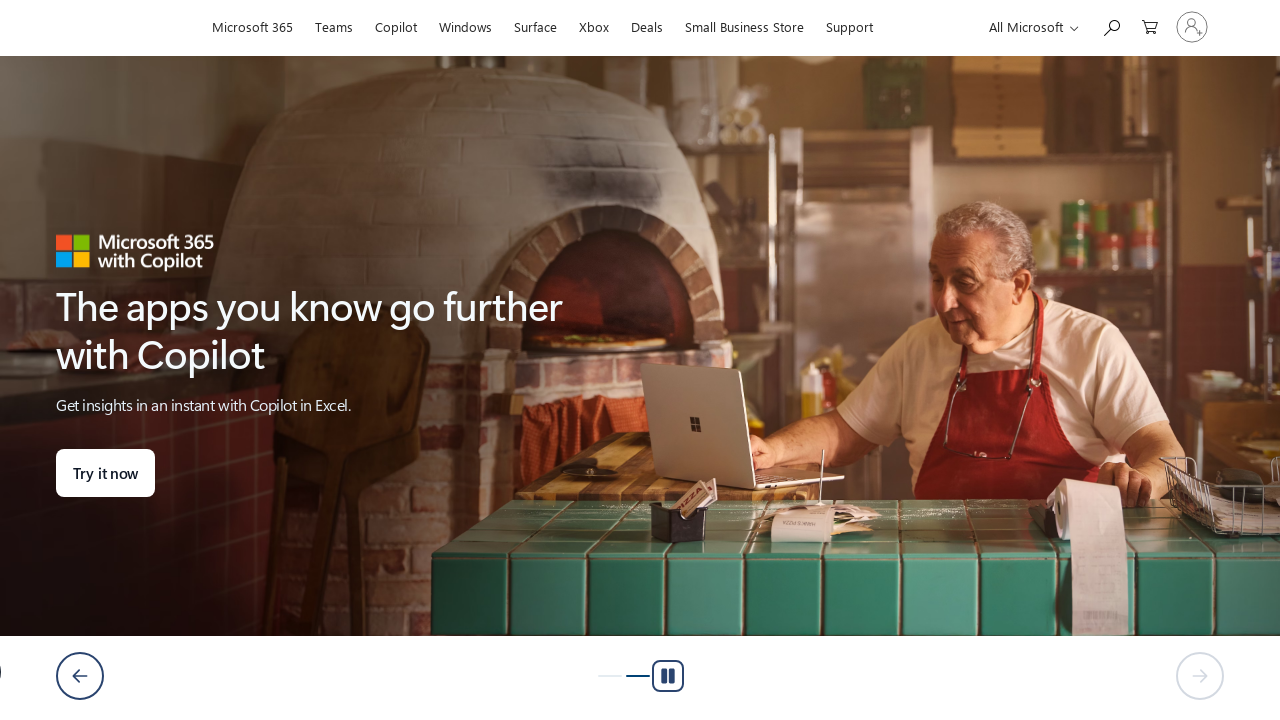

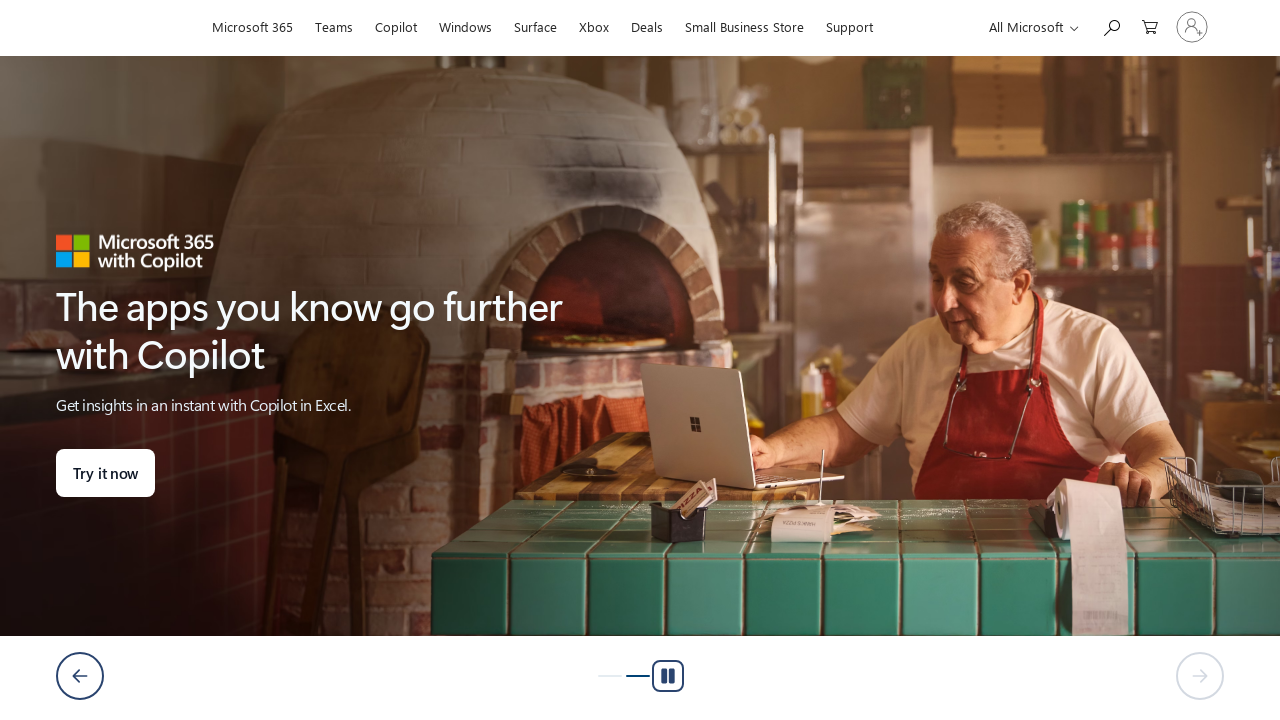